Tests mouse hover functionality by hovering over a button to reveal dropdown options and clicking on the "Top" option

Starting URL: https://rahulshettyacademy.com/AutomationPractice/

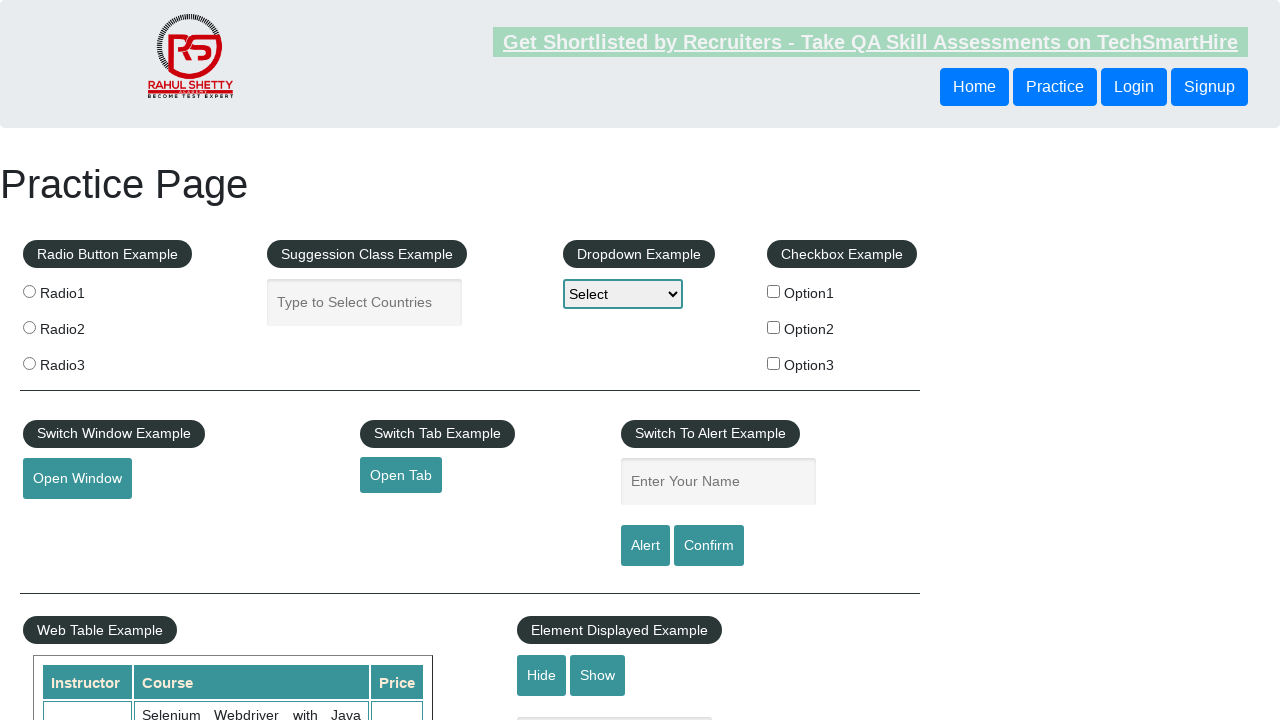

Hovered over the Mouse Hover button to reveal dropdown at (83, 361) on internal:role=button[name="Mouse Hover"i]
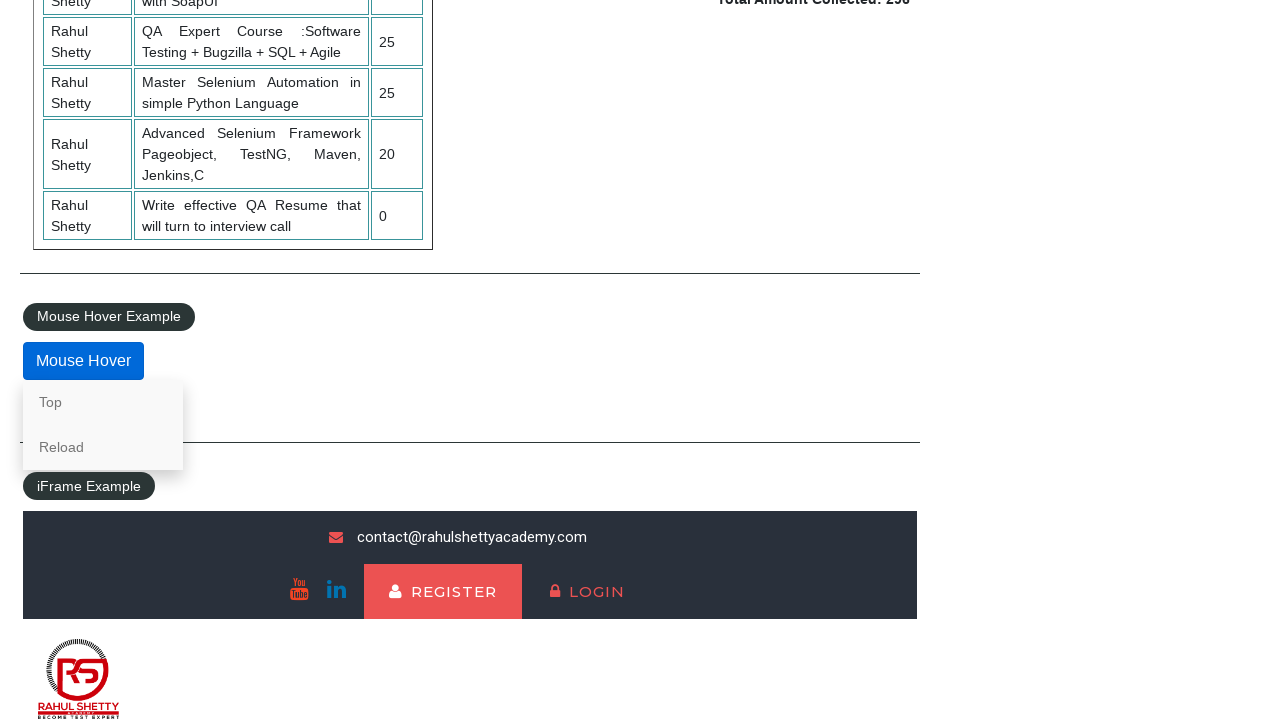

Dropdown content became visible
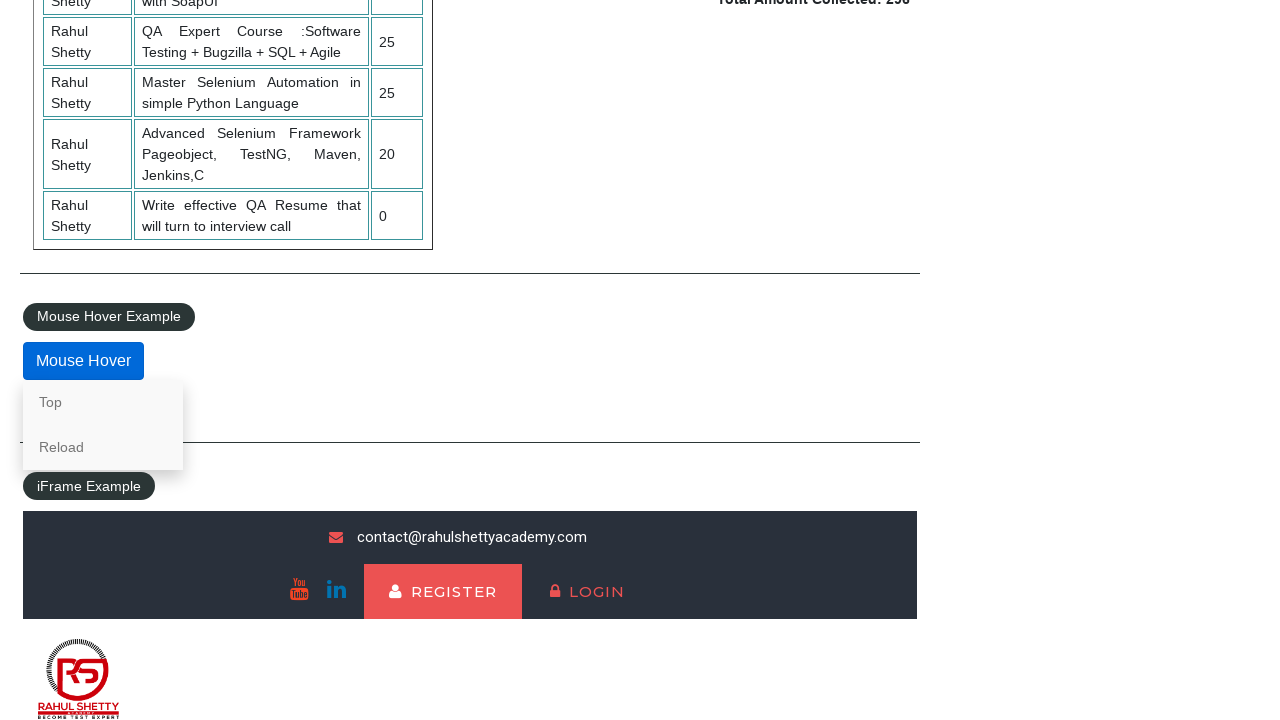

Clicked on the Top option in the dropdown menu at (103, 402) on internal:role=link[name="Top"i]
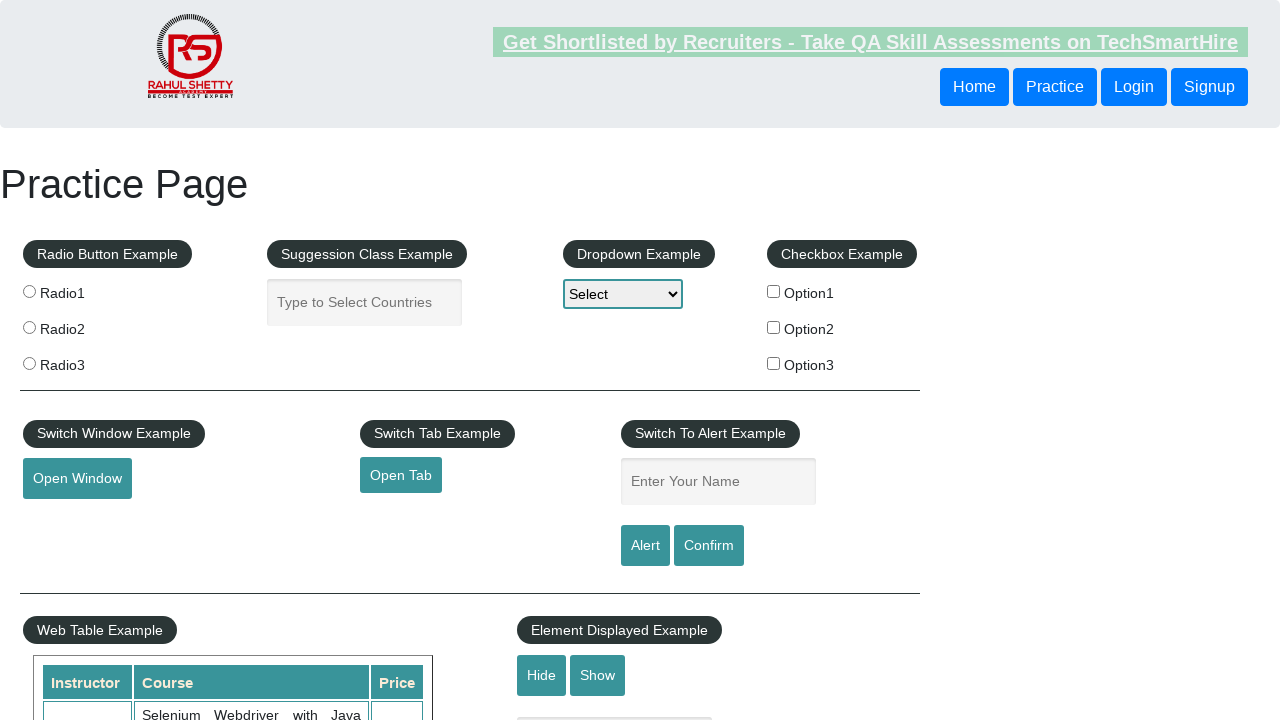

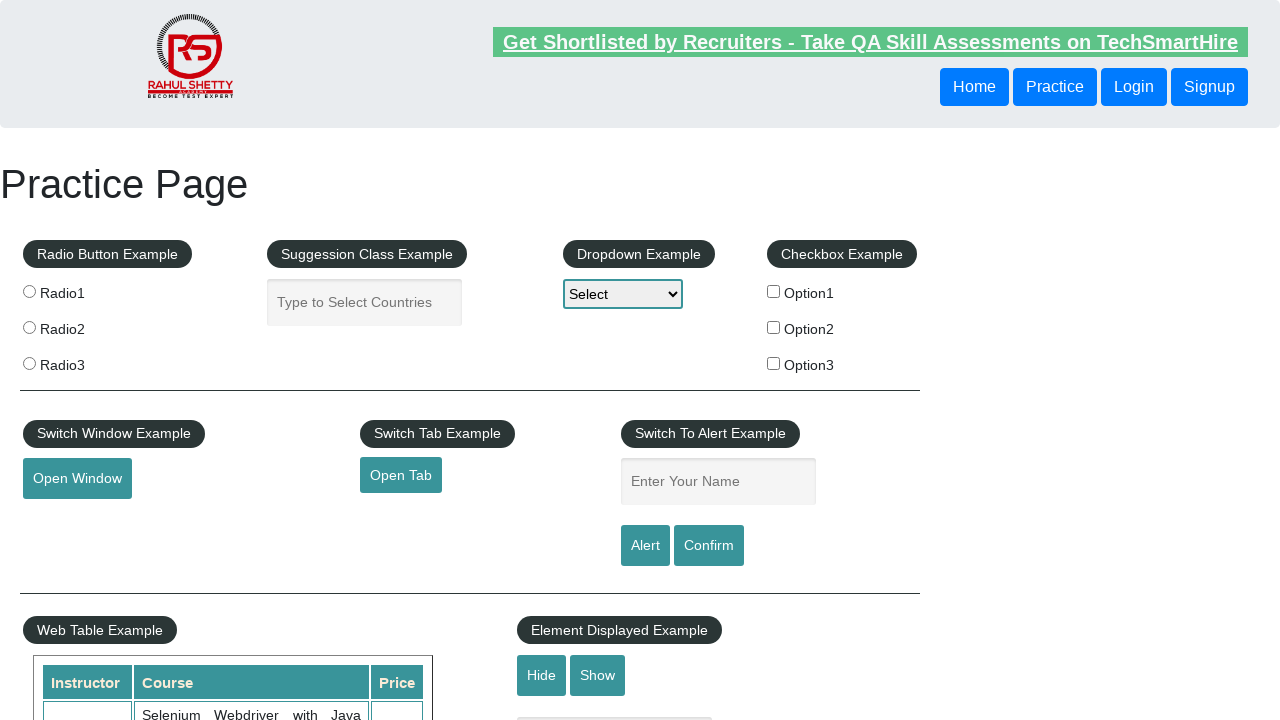